Navigates to GitHub homepage and verifies the page title matches expected value

Starting URL: https://github.com/

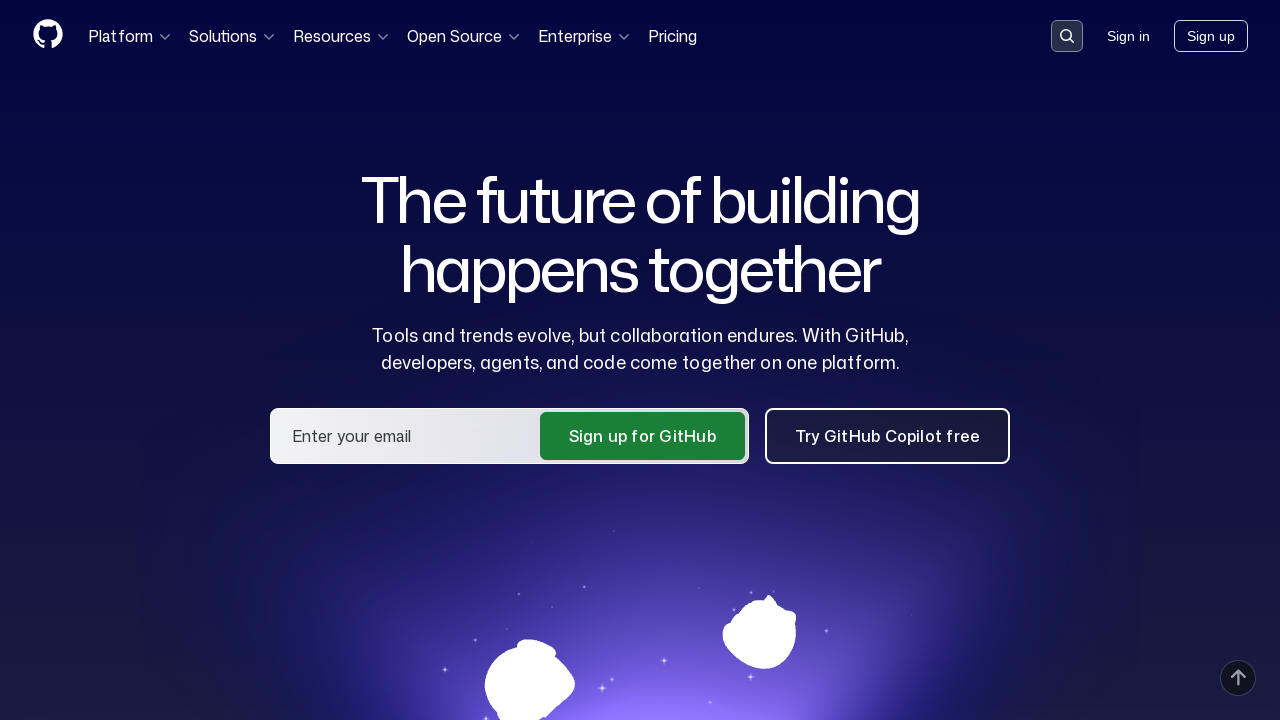

Navigated to GitHub homepage
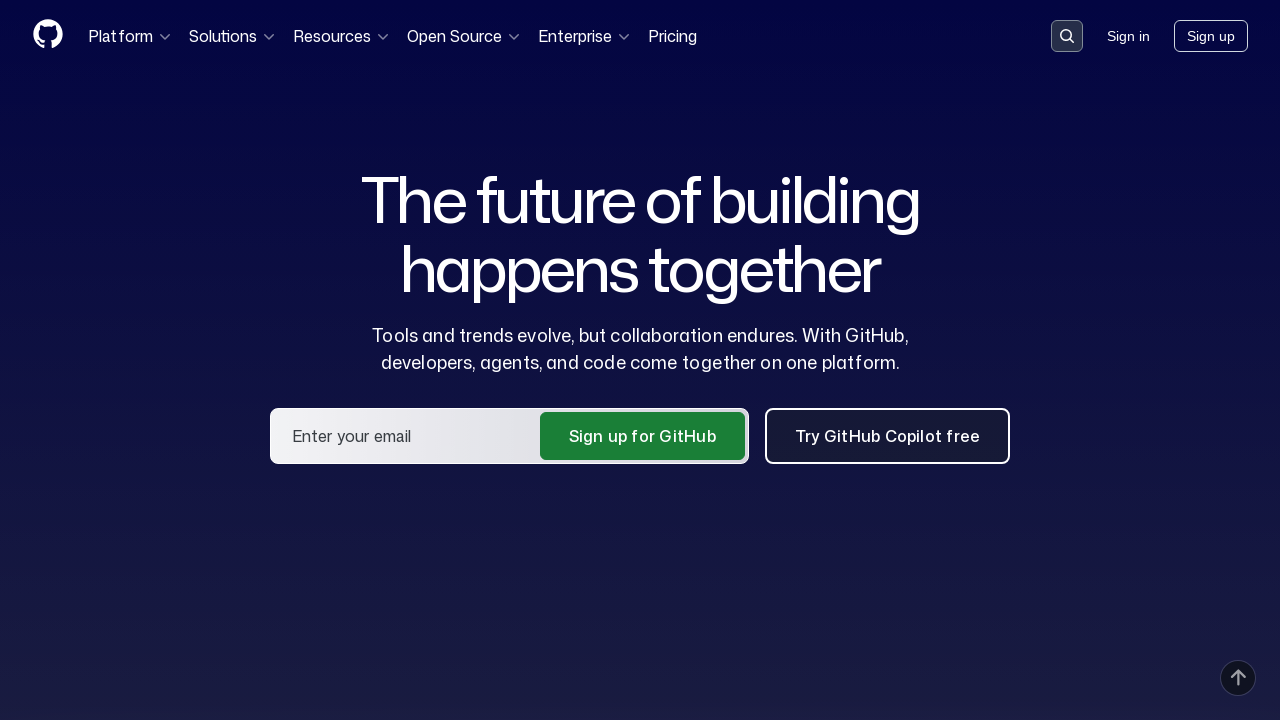

Retrieved page title
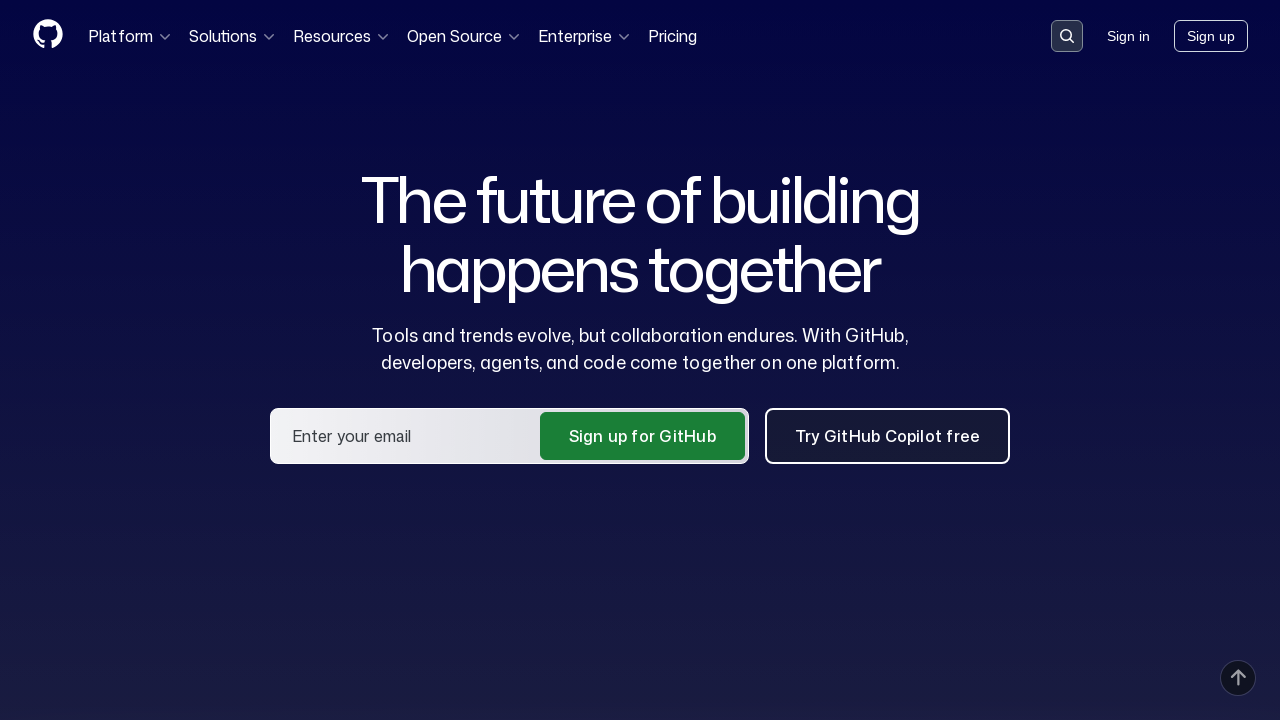

Verified page title contains 'GitHub'
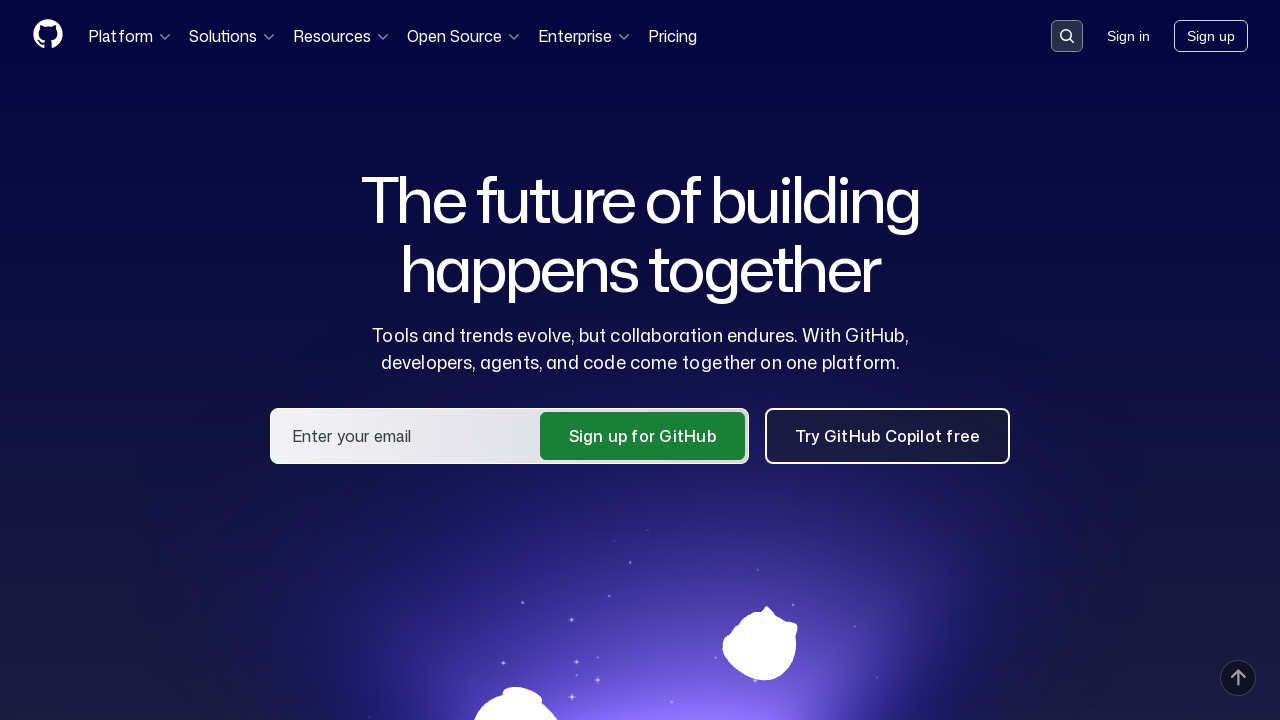

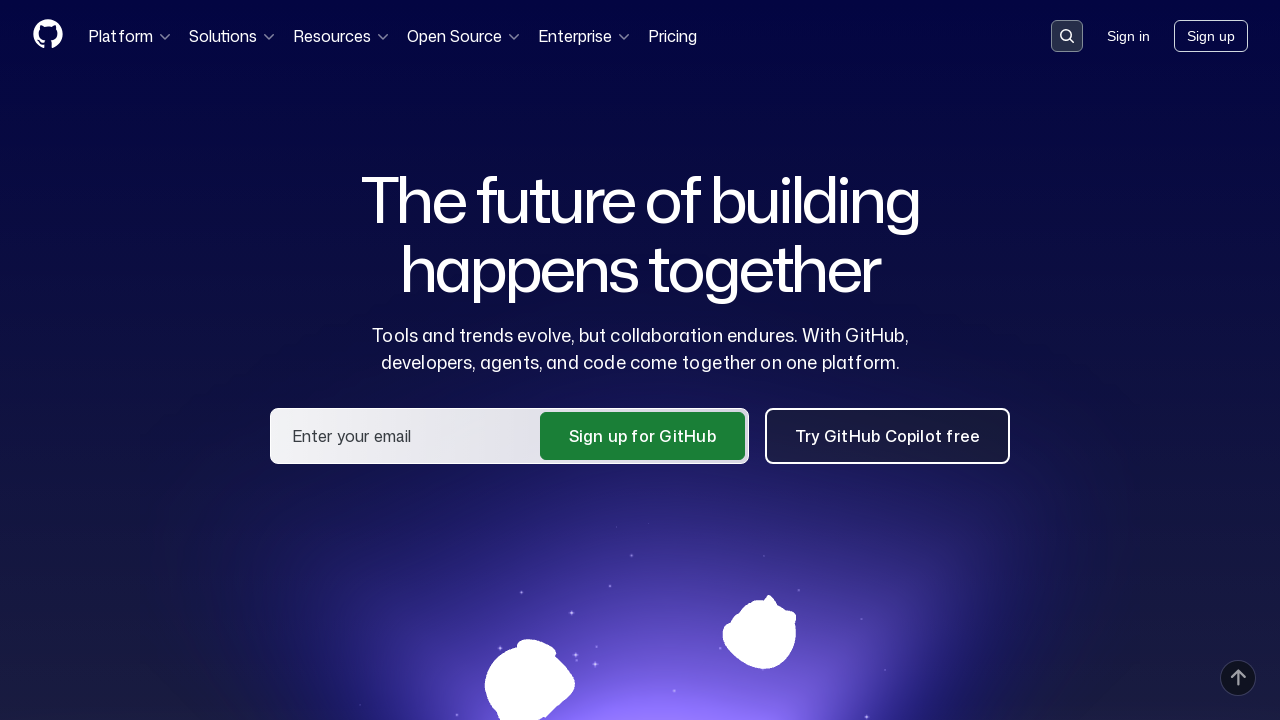